Tests the disappearing elements page by counting navigation buttons before and after page refresh to detect if elements randomly appear or disappear.

Starting URL: http://the-internet.herokuapp.com/disappearing_elements

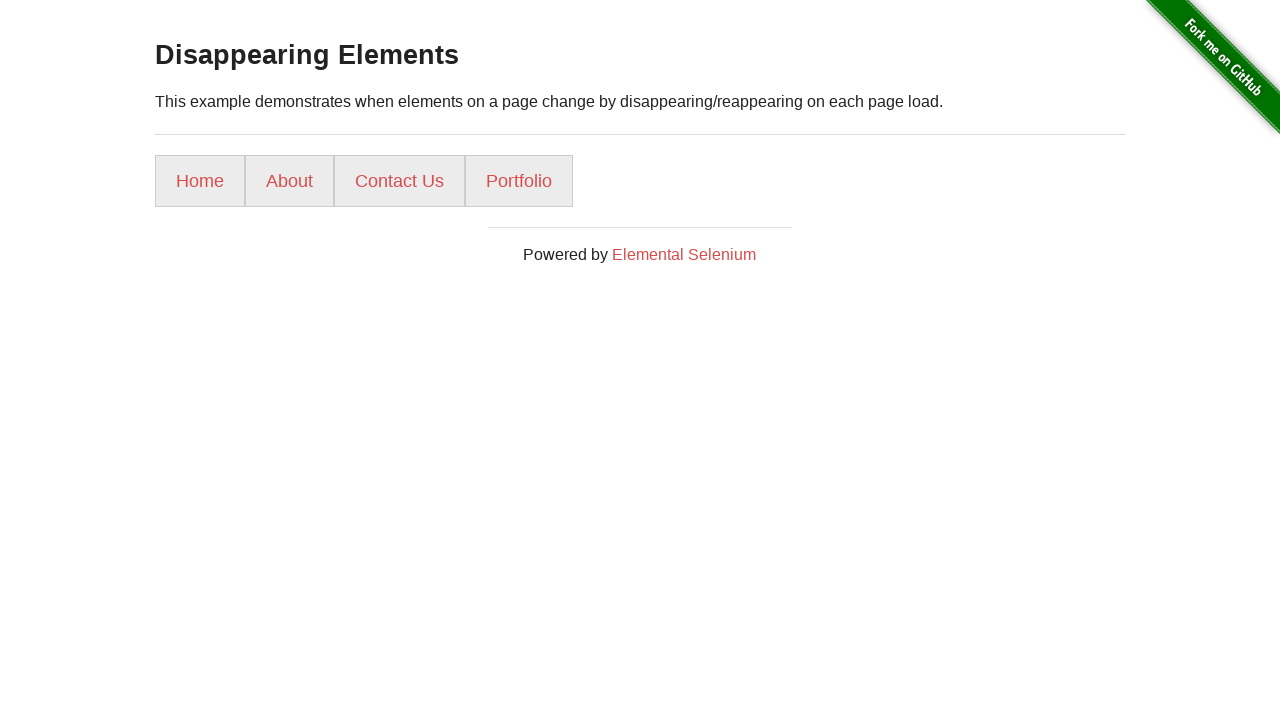

Waited for list elements to be visible
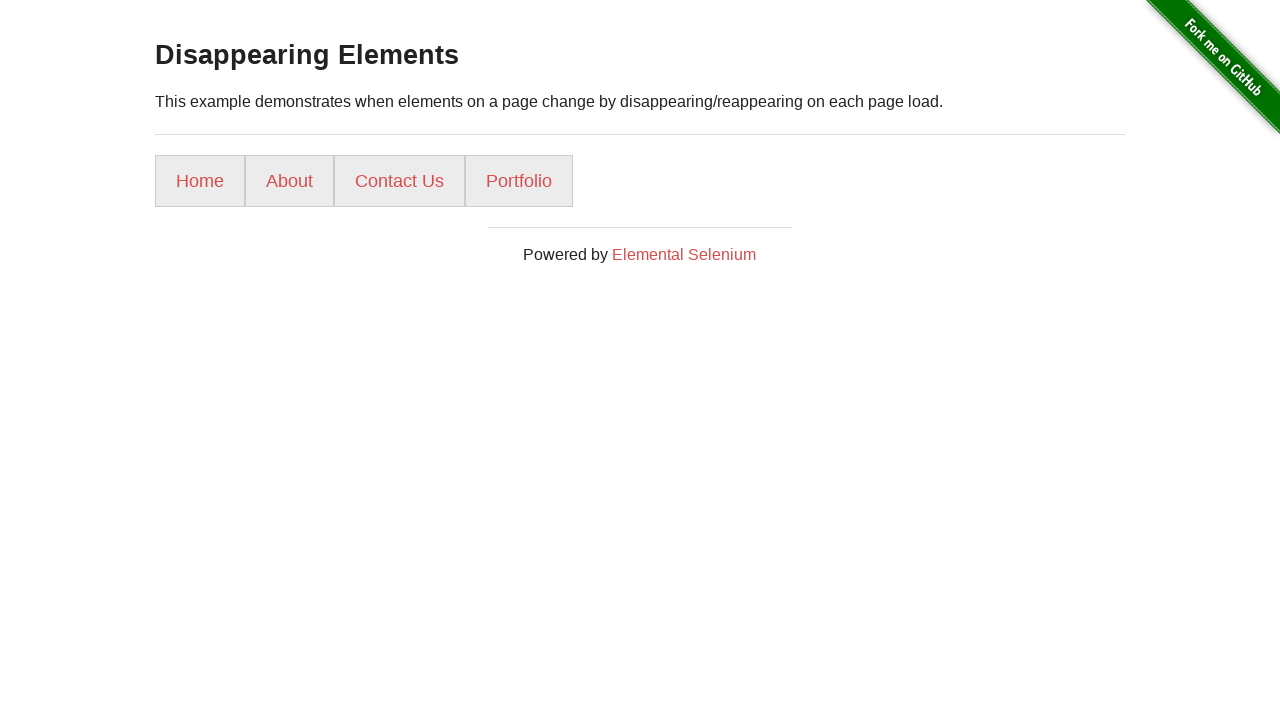

Counted initial list elements: 4 items
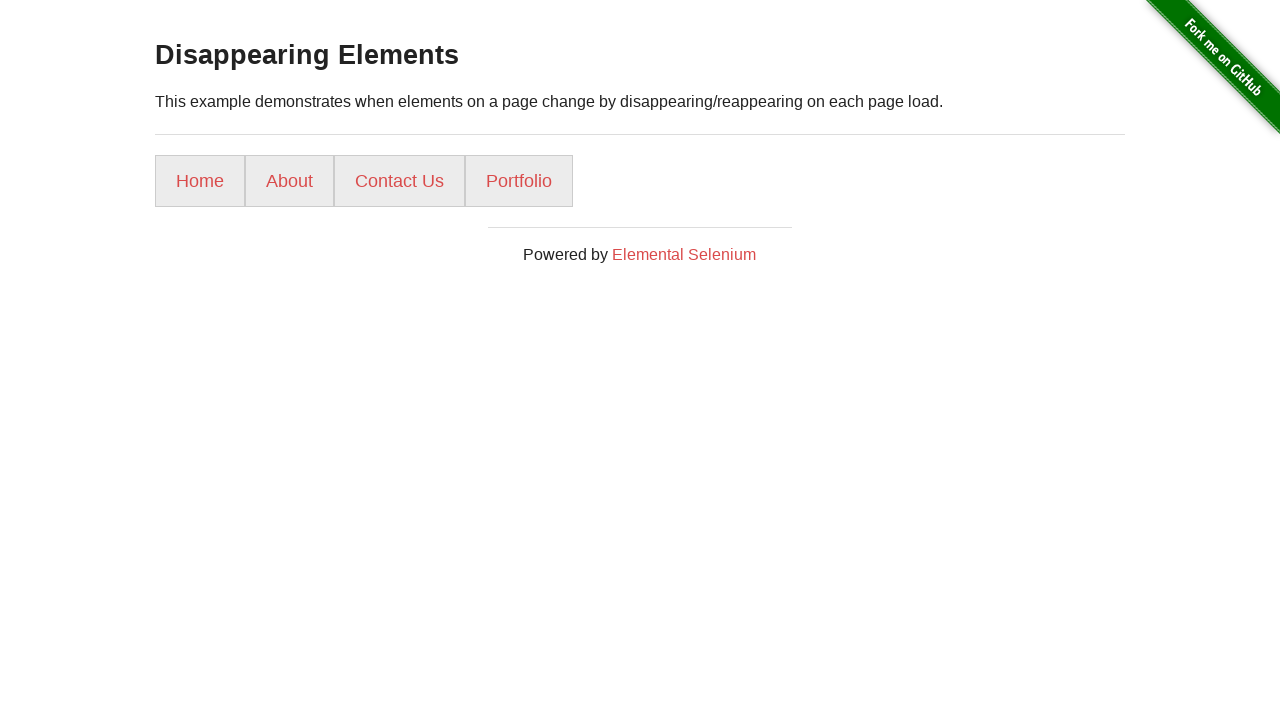

Refreshed the page
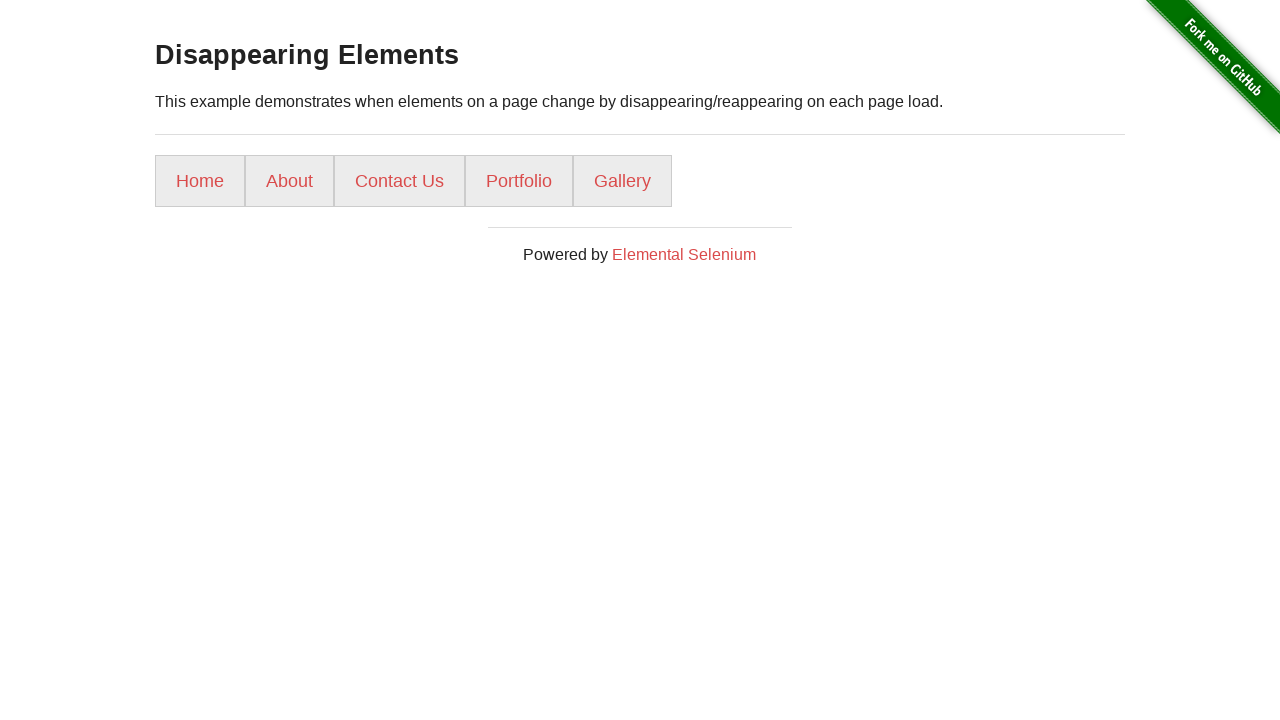

Waited for list elements after refresh
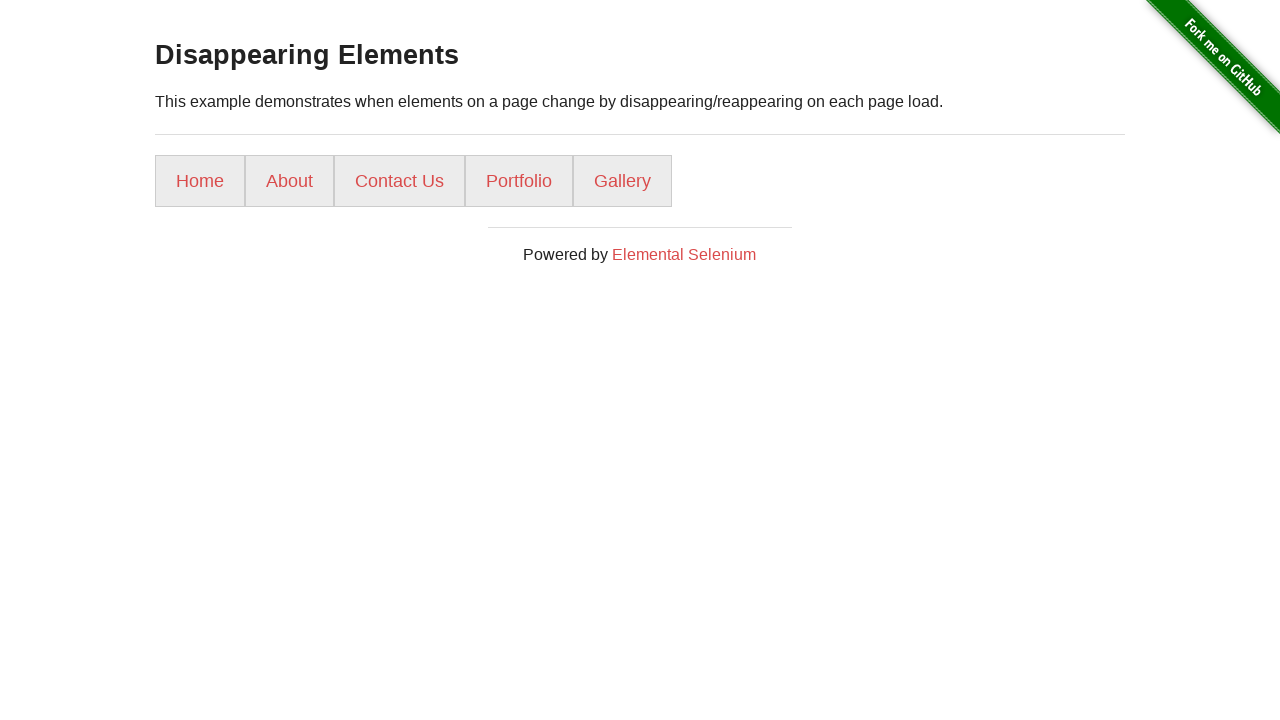

Counted list elements after refresh: 5 items
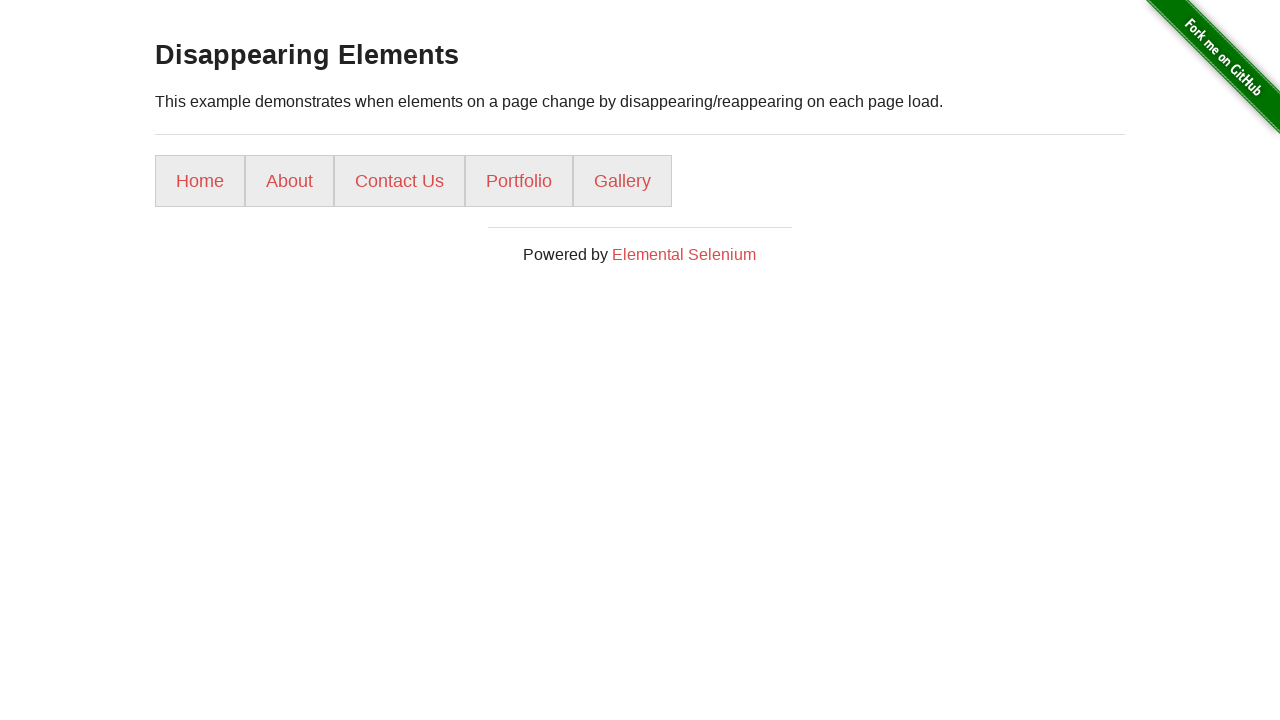

Detected element reappearance: 4 → 5
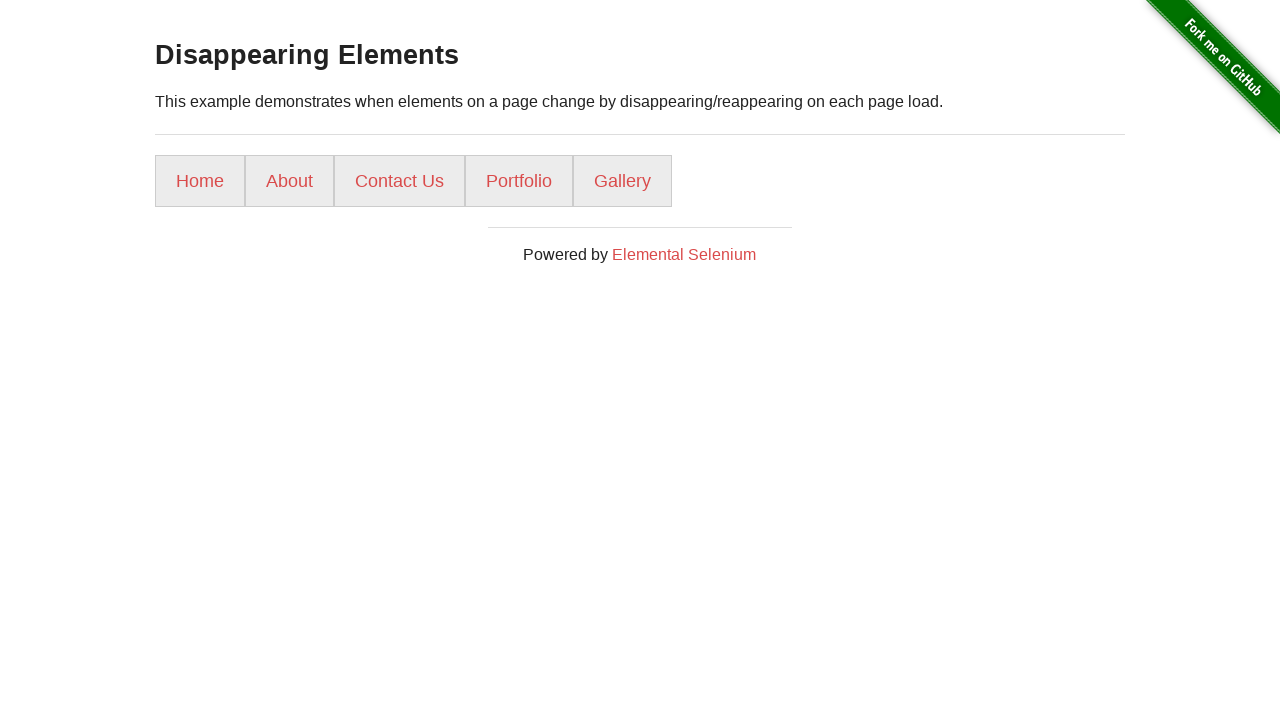

Refreshed page (iteration 1)
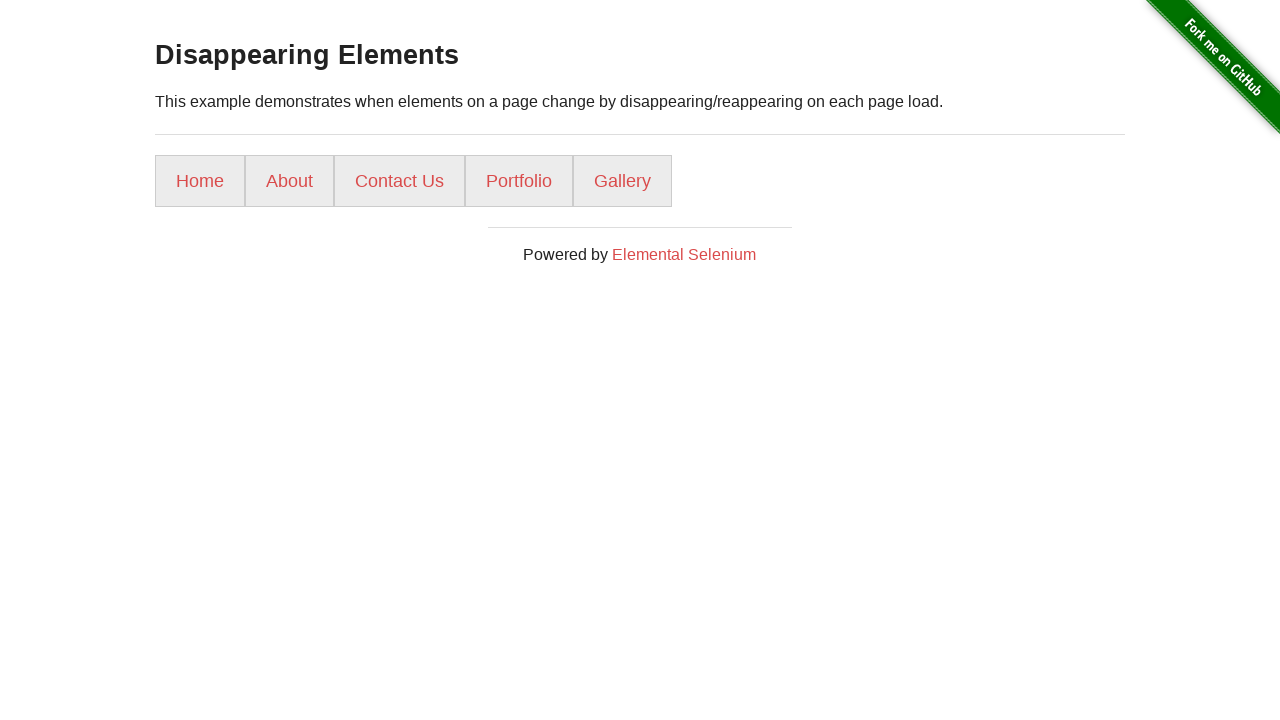

Waited for list elements to load (iteration 1)
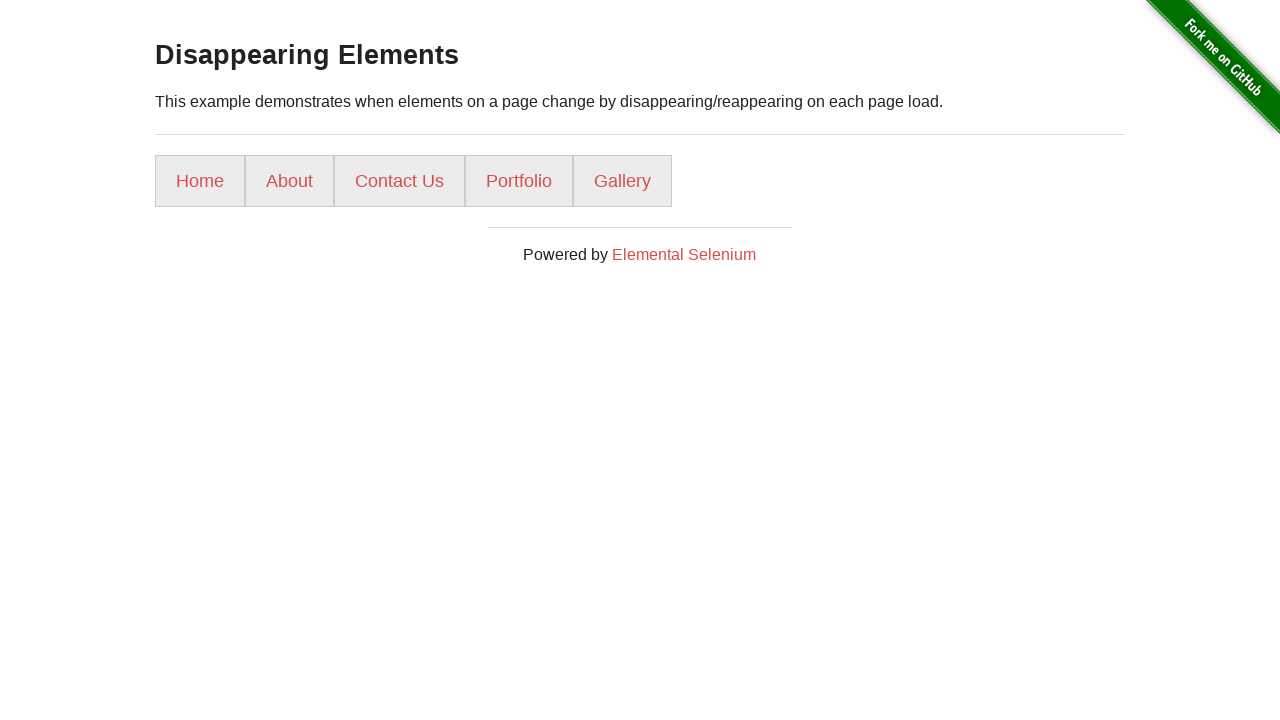

Counted list elements in iteration 1: 5 items
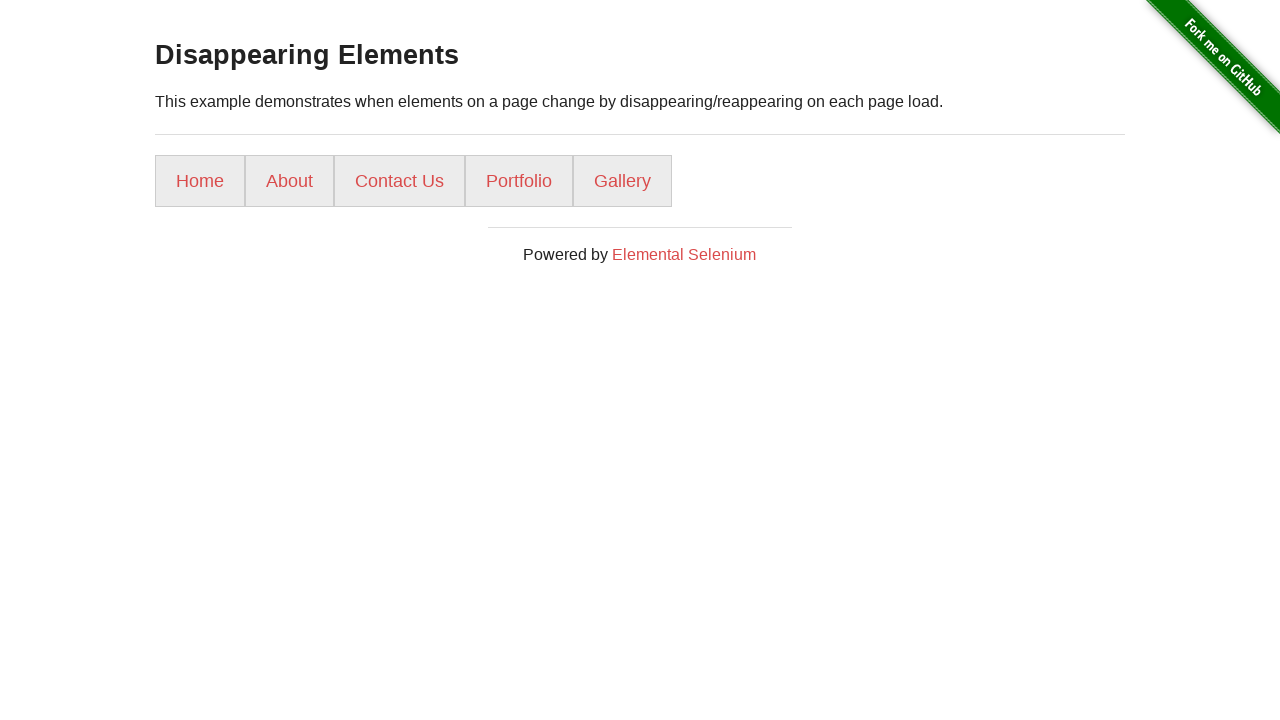

Element count unchanged in iteration 1
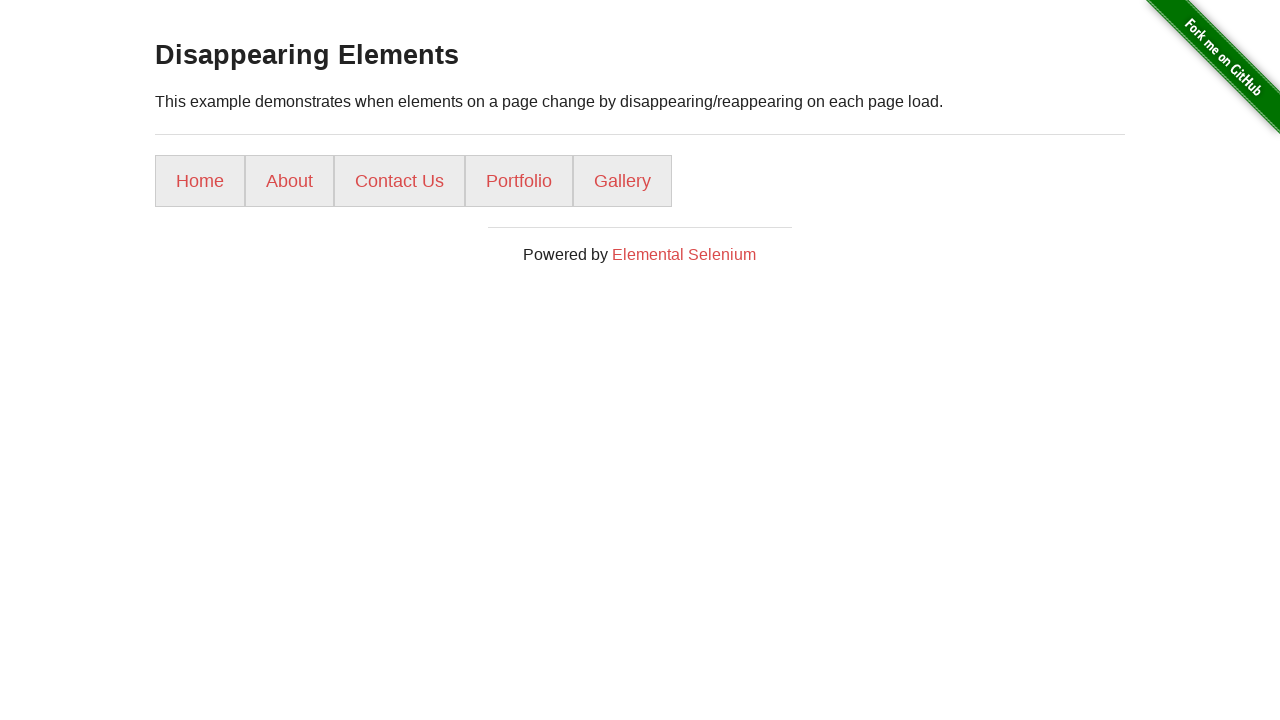

Refreshed page (iteration 2)
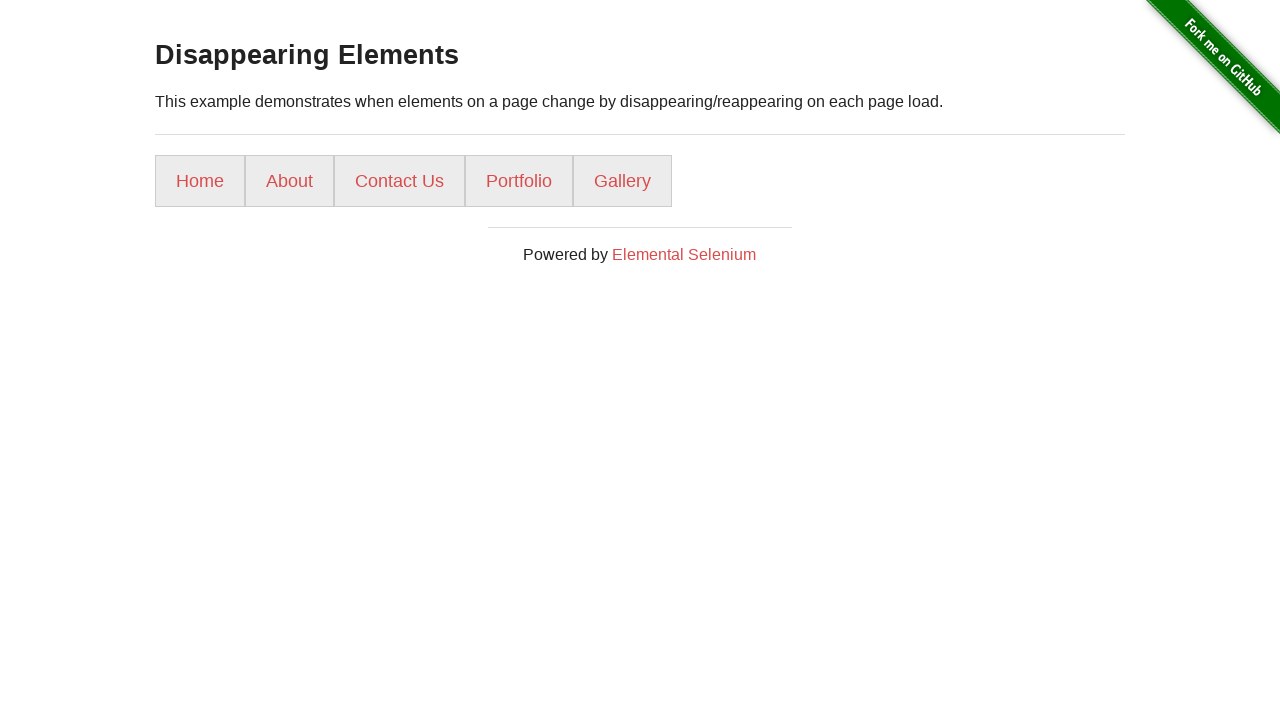

Waited for list elements to load (iteration 2)
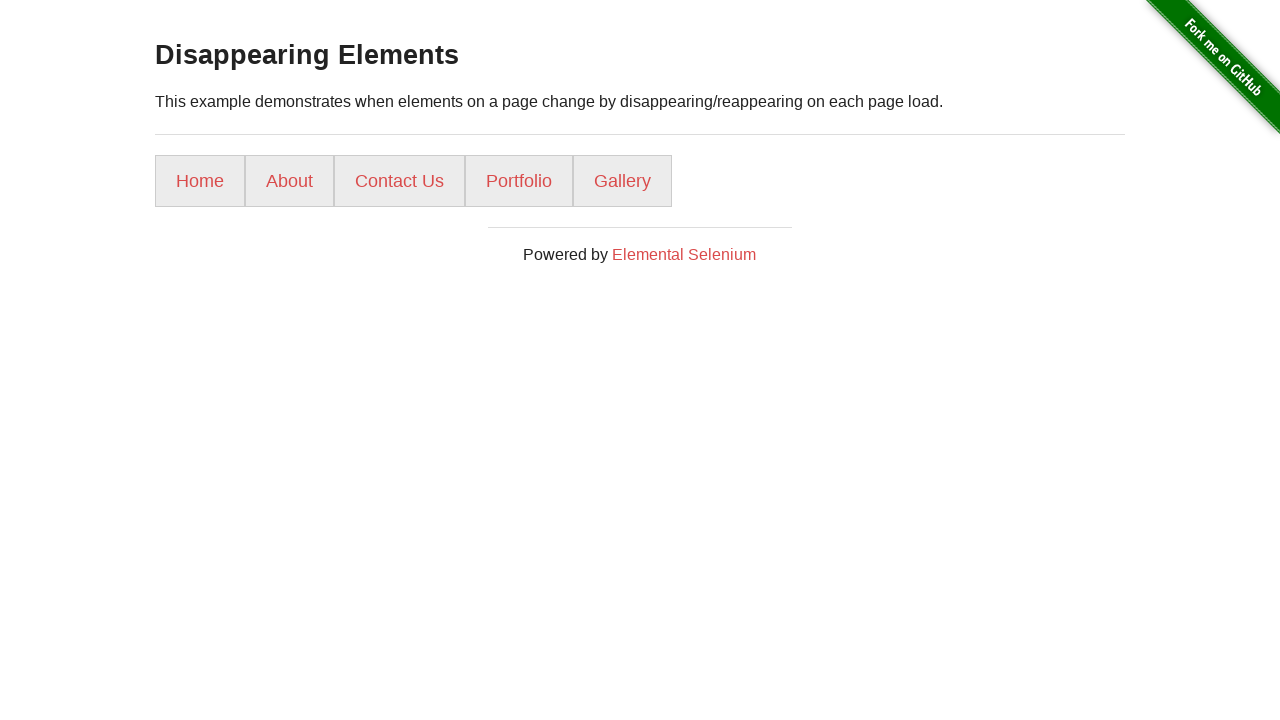

Counted list elements in iteration 2: 5 items
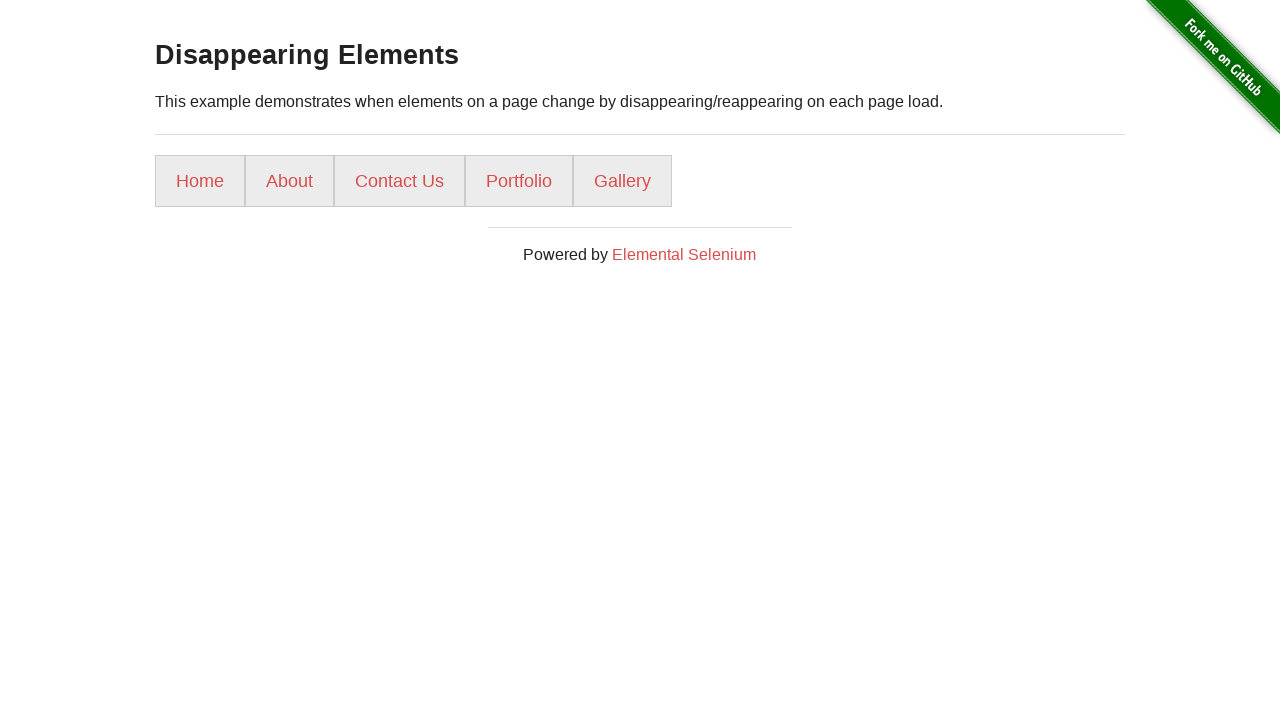

Element count unchanged in iteration 2
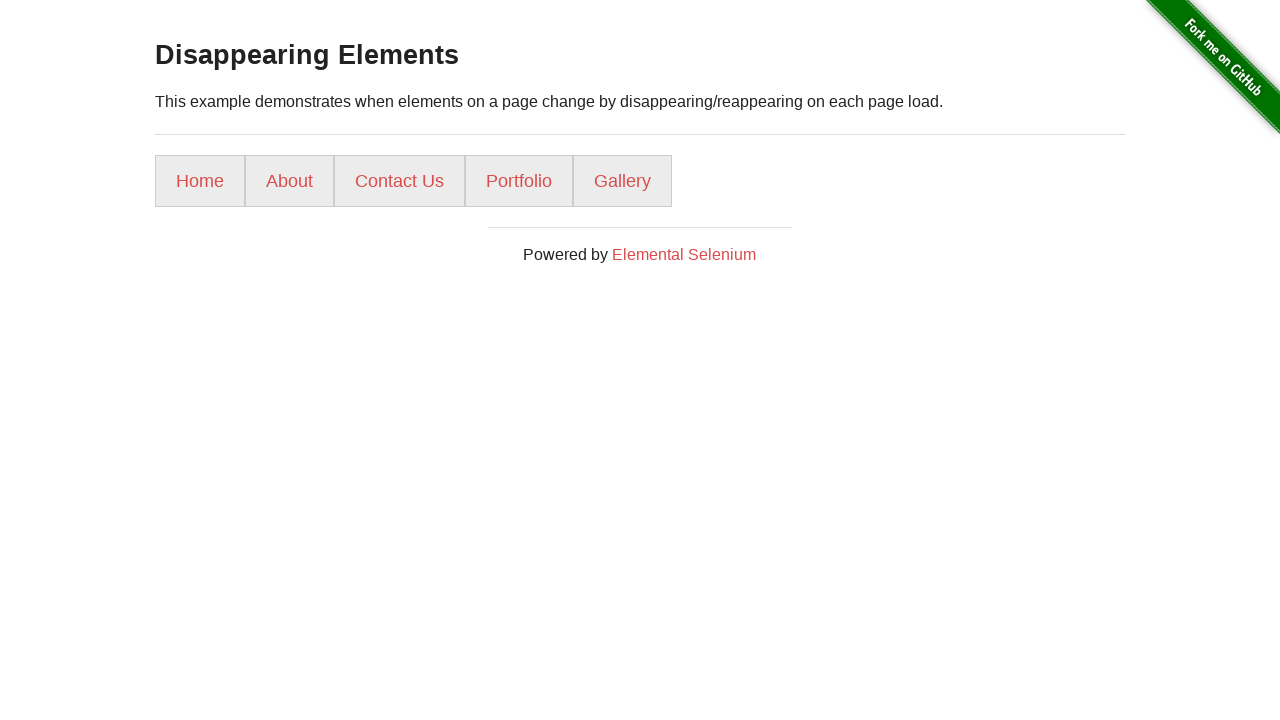

Refreshed page (iteration 3)
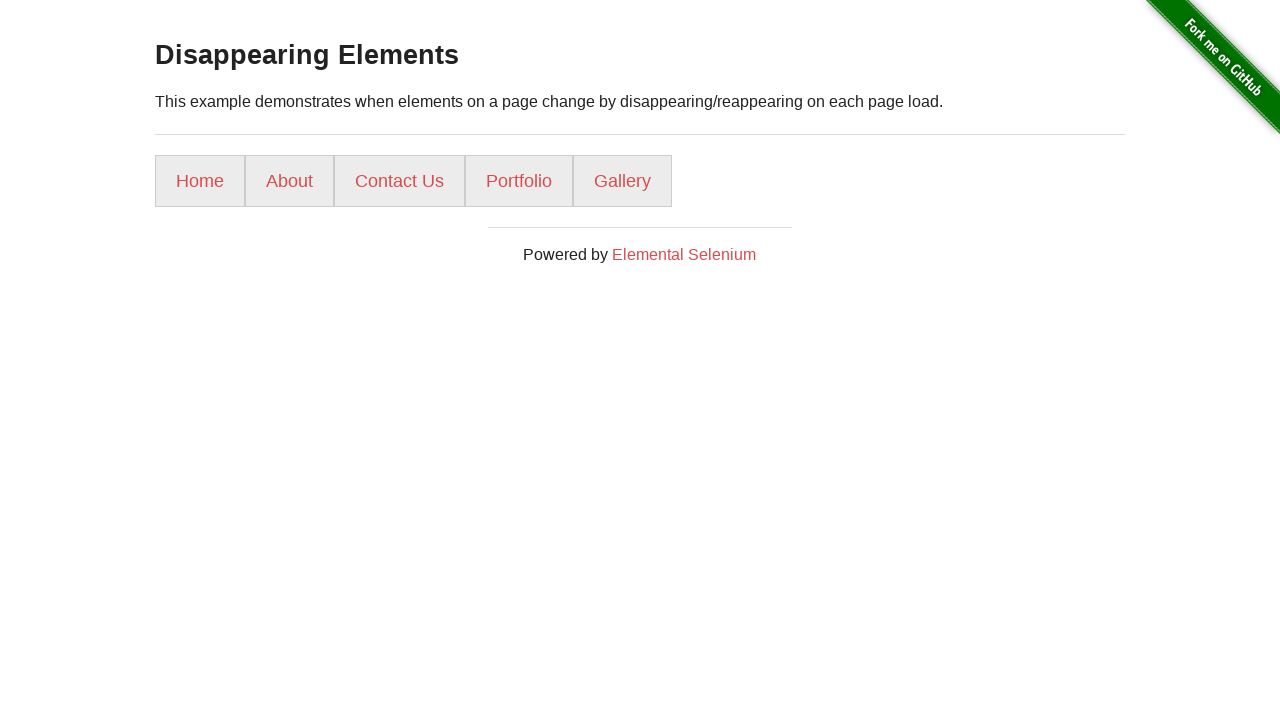

Waited for list elements to load (iteration 3)
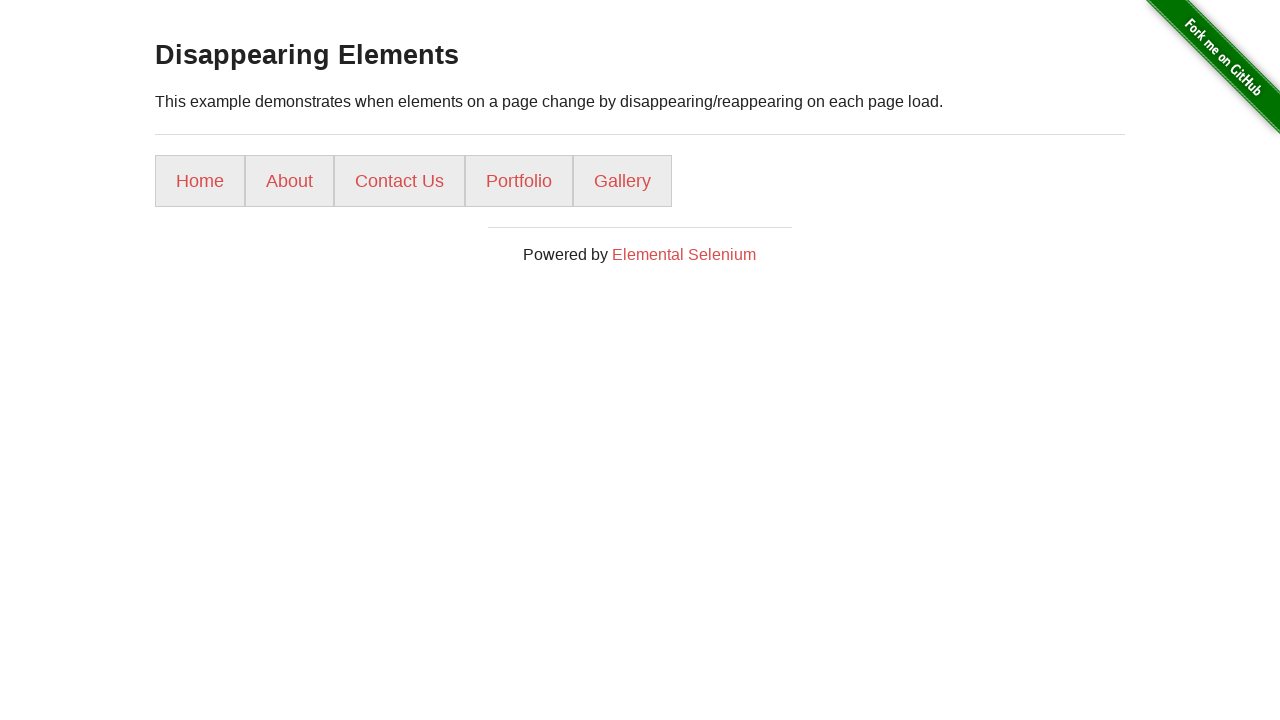

Counted list elements in iteration 3: 5 items
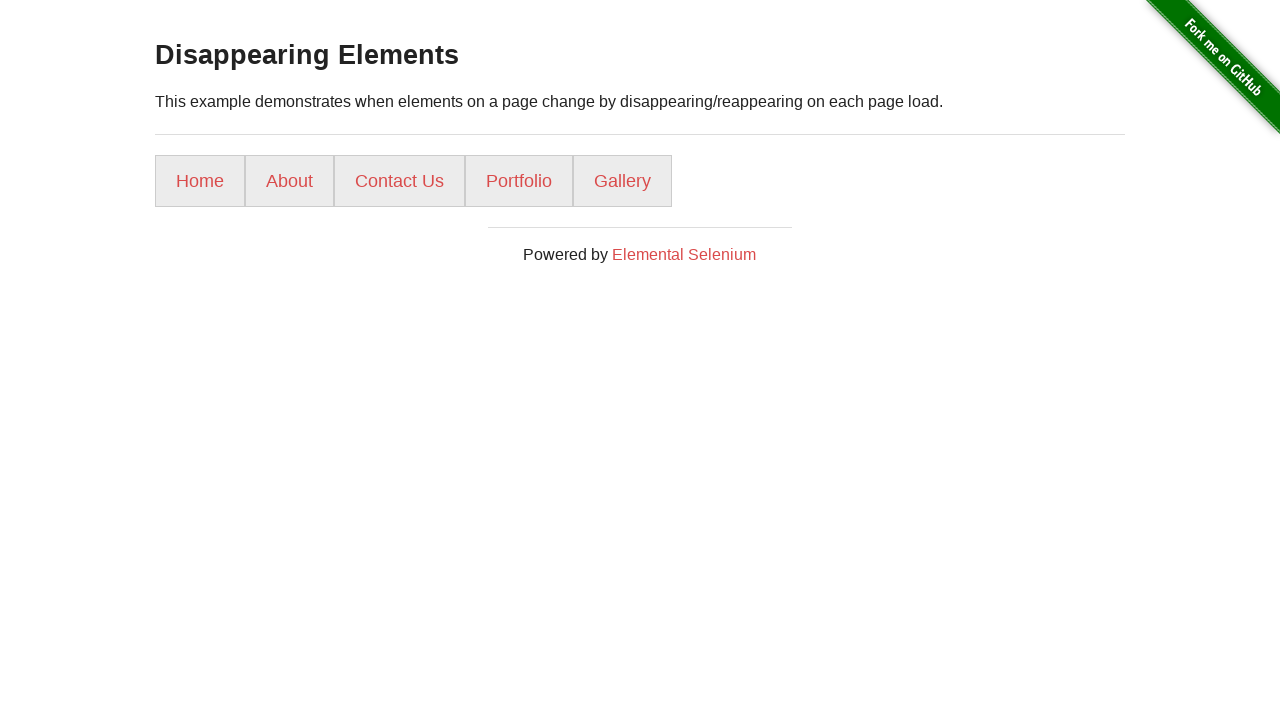

Element count unchanged in iteration 3
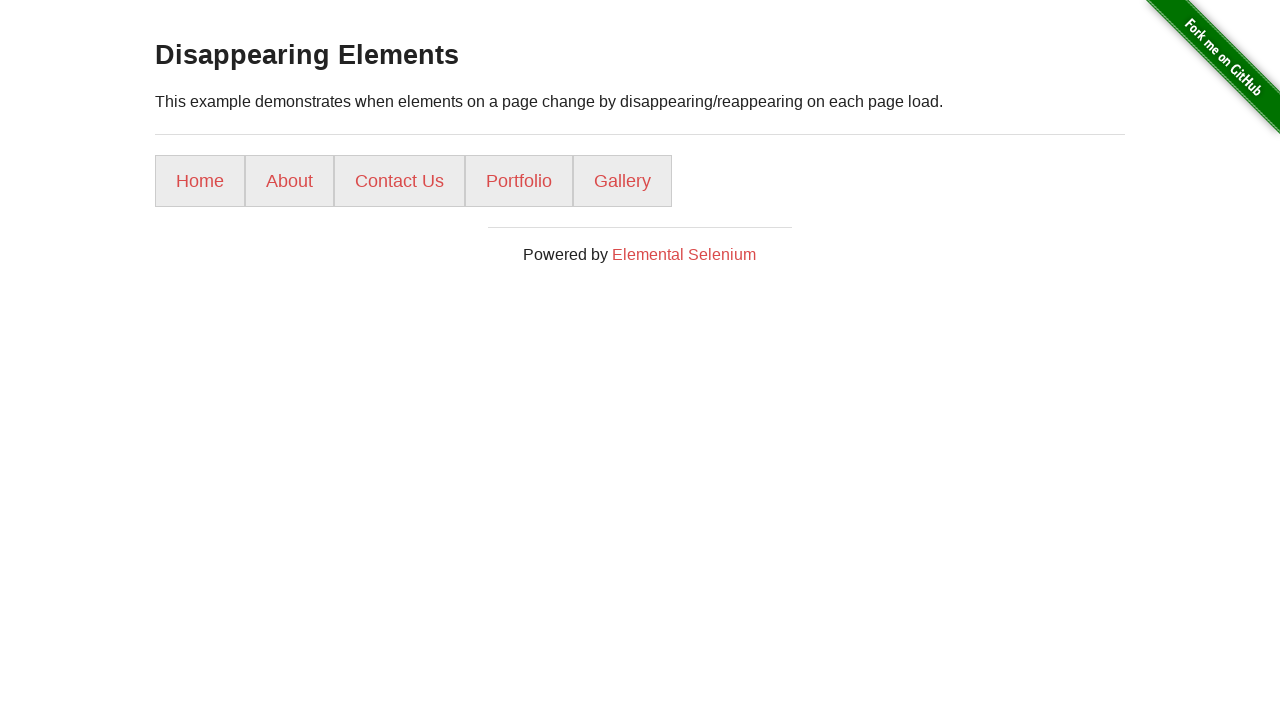

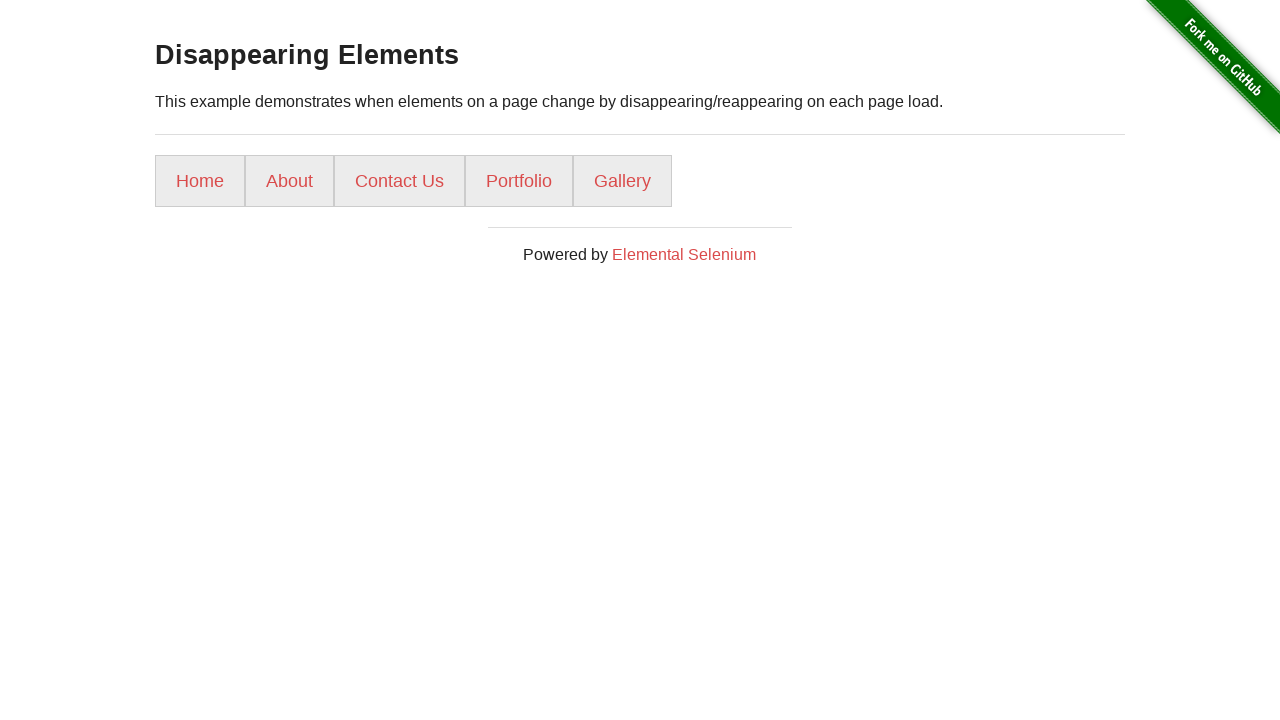